Navigates to the Mi India website homepage and verifies it loads successfully

Starting URL: https://www.mi.com/in/

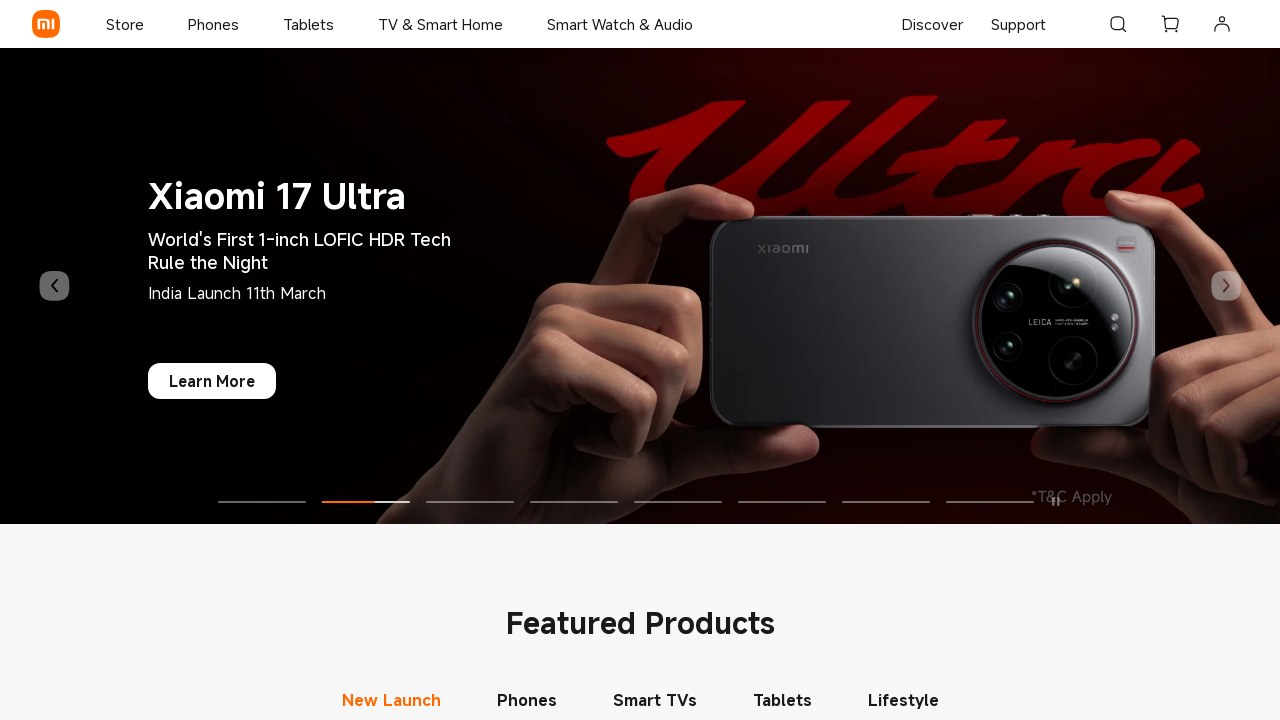

Waited for Mi India homepage to fully load (domcontentloaded)
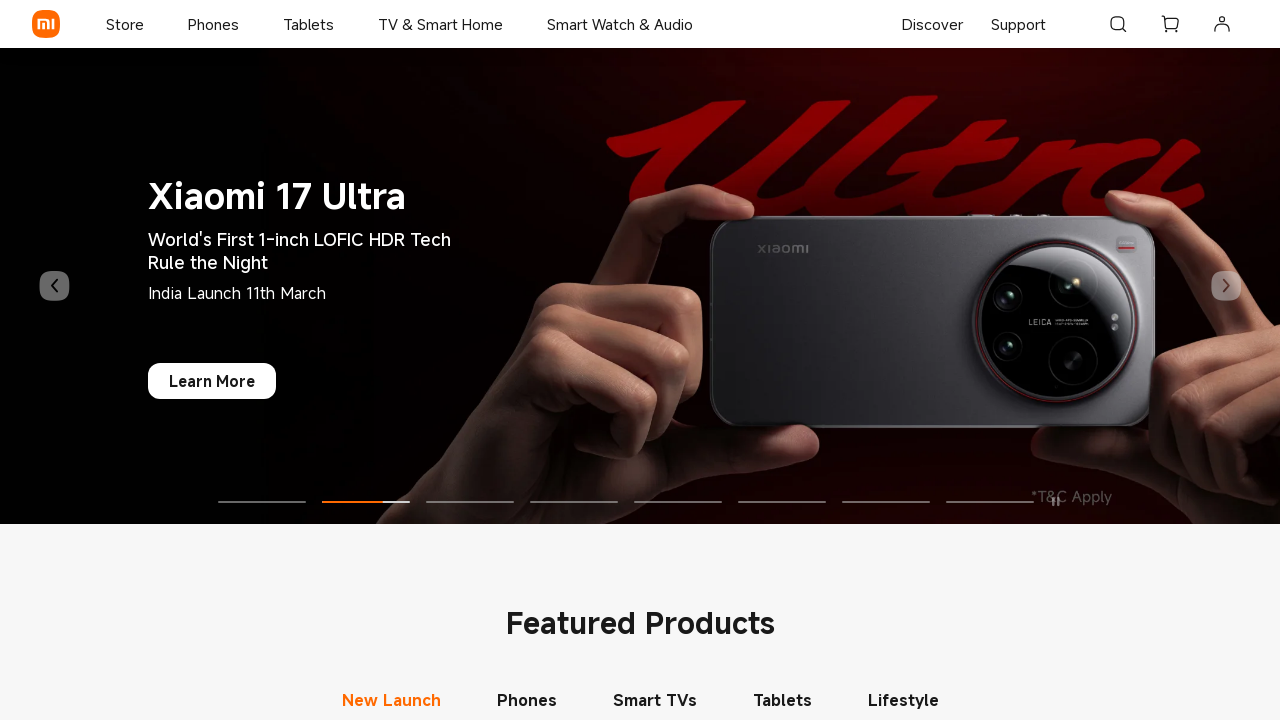

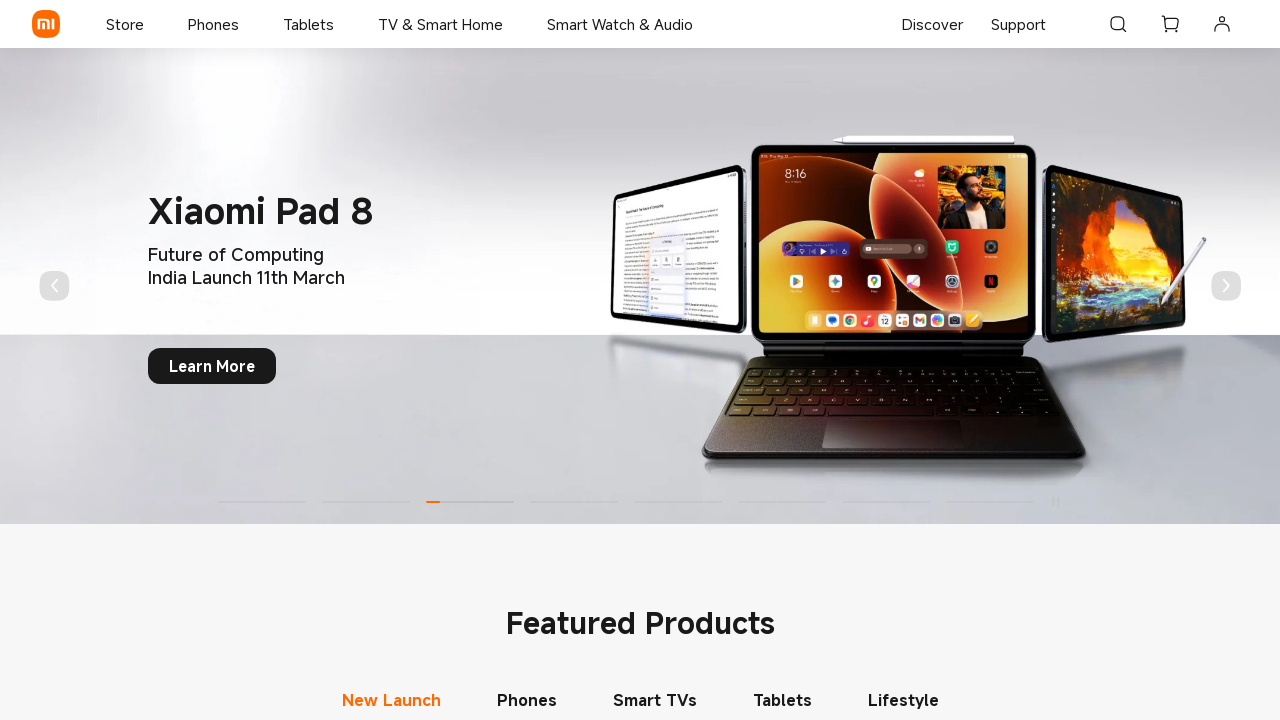